Navigates to the Selenium website and clicks on the Downloads link after waiting for it to be visible

Starting URL: https://www.selenium.dev/

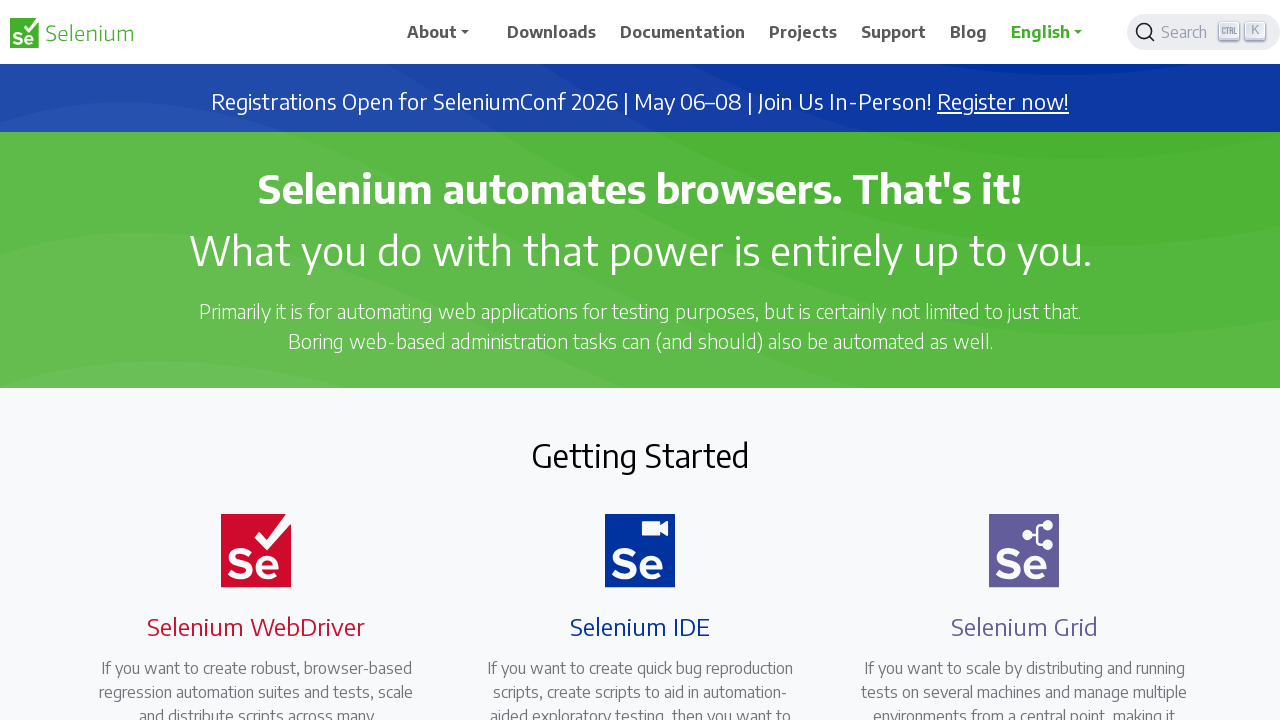

Navigated to Selenium website
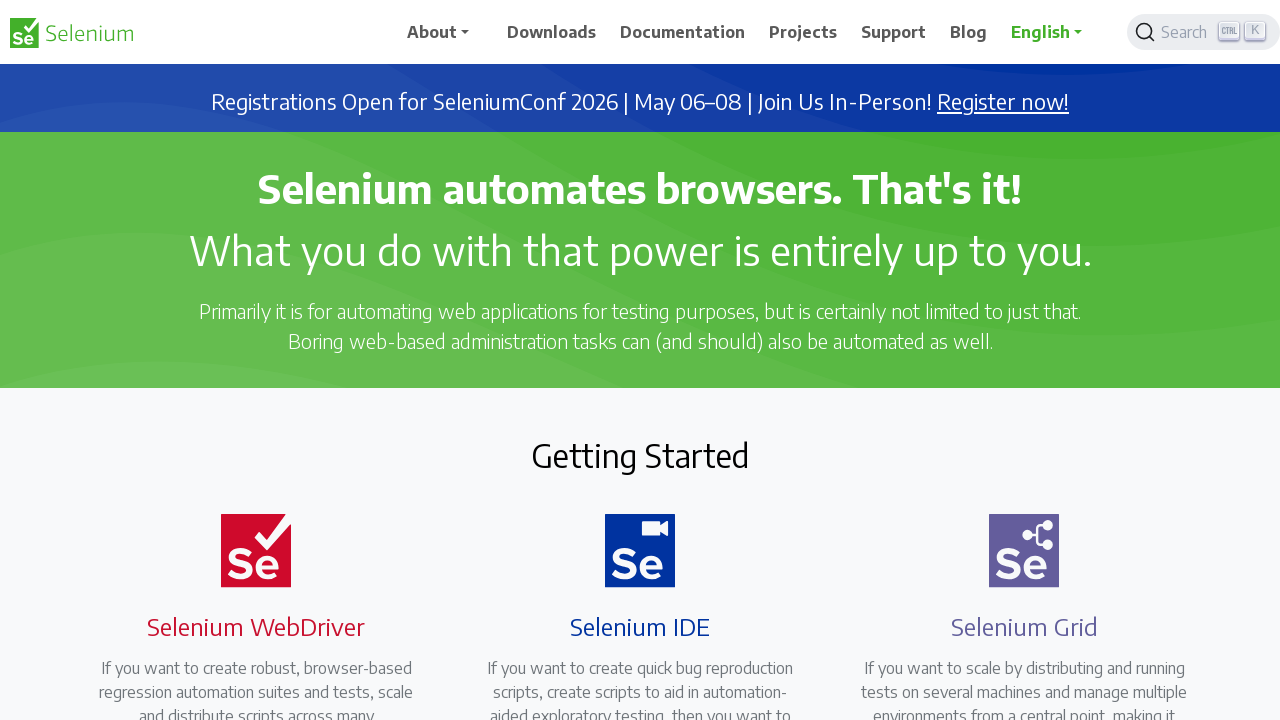

Downloads link became visible
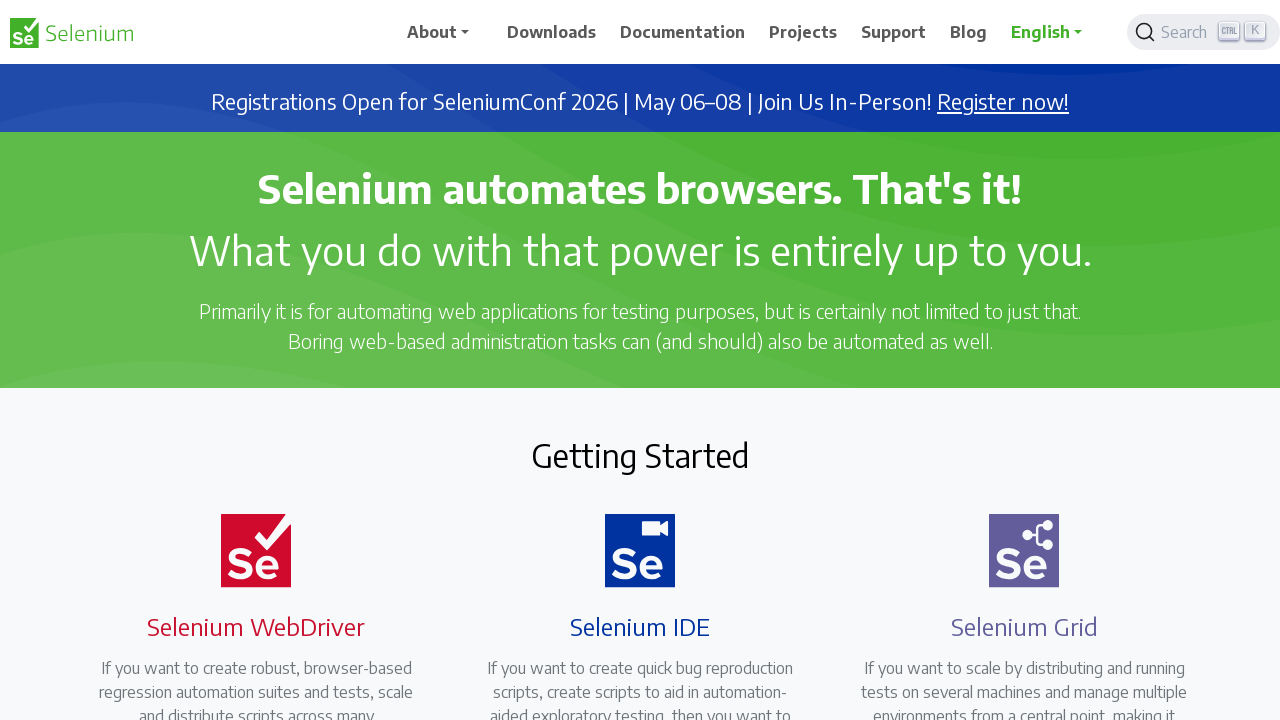

Clicked on Downloads link at (552, 32) on xpath=//span[text()='Downloads']
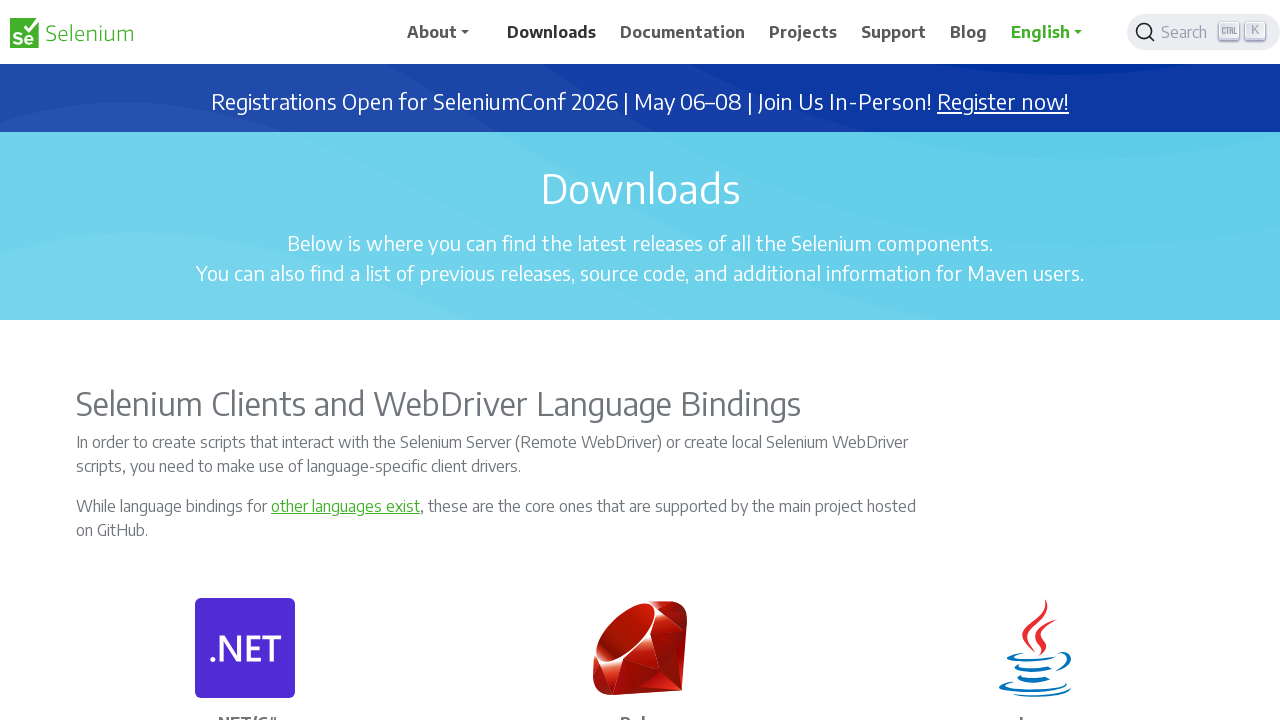

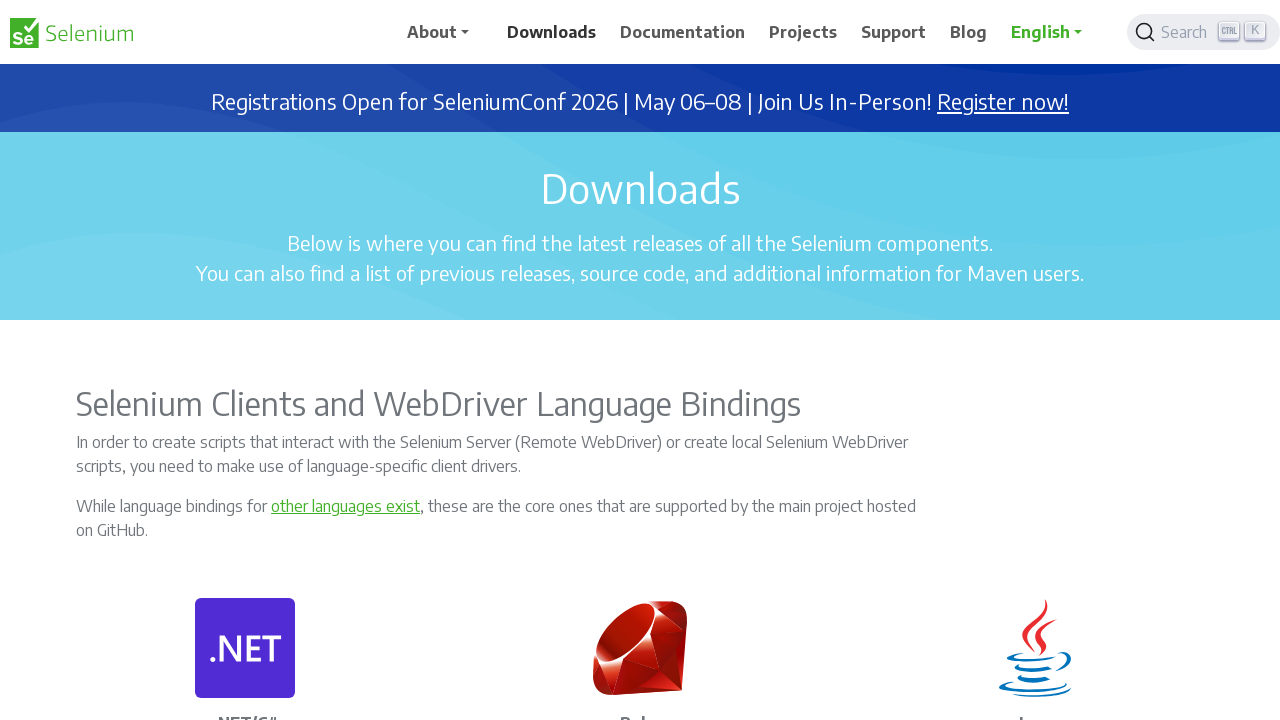